Navigates to on-sale section and sorts products by best offer

Starting URL: https://www.terminalx.com/

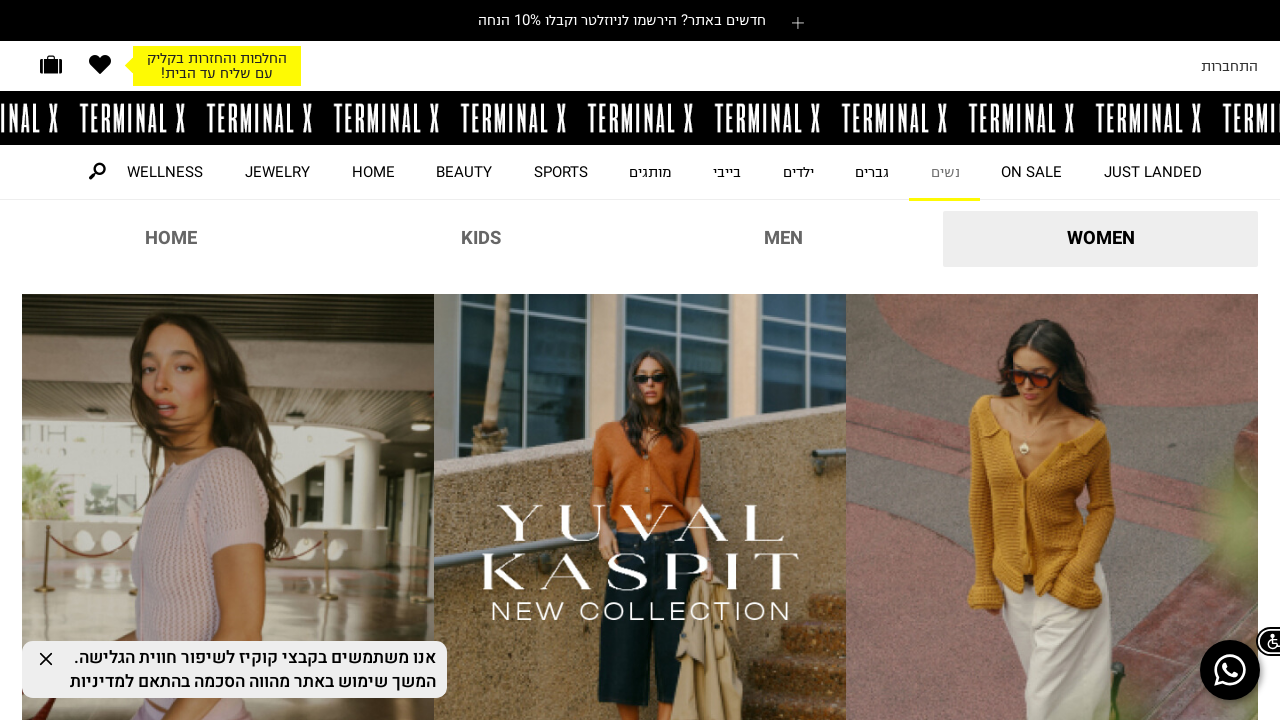

Clicked on the on-sale section link at (1031, 172) on a[href='/on-sale']
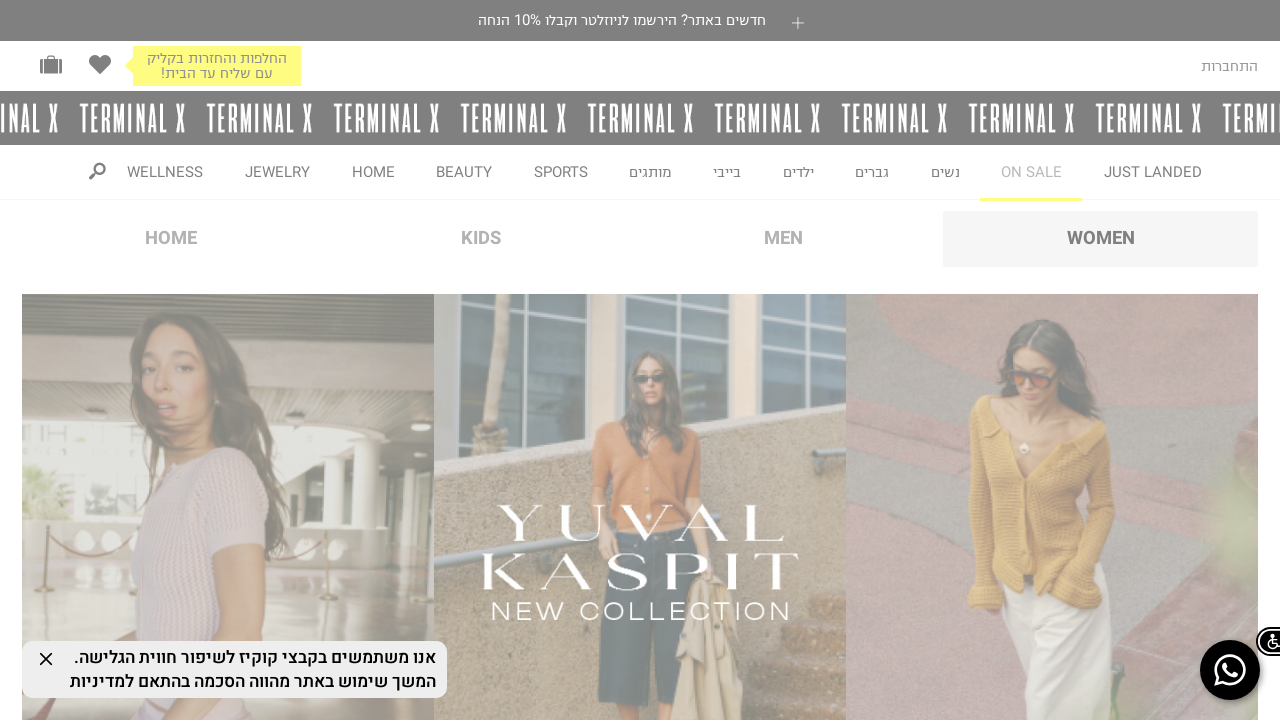

Waited 3 seconds for on-sale page to load
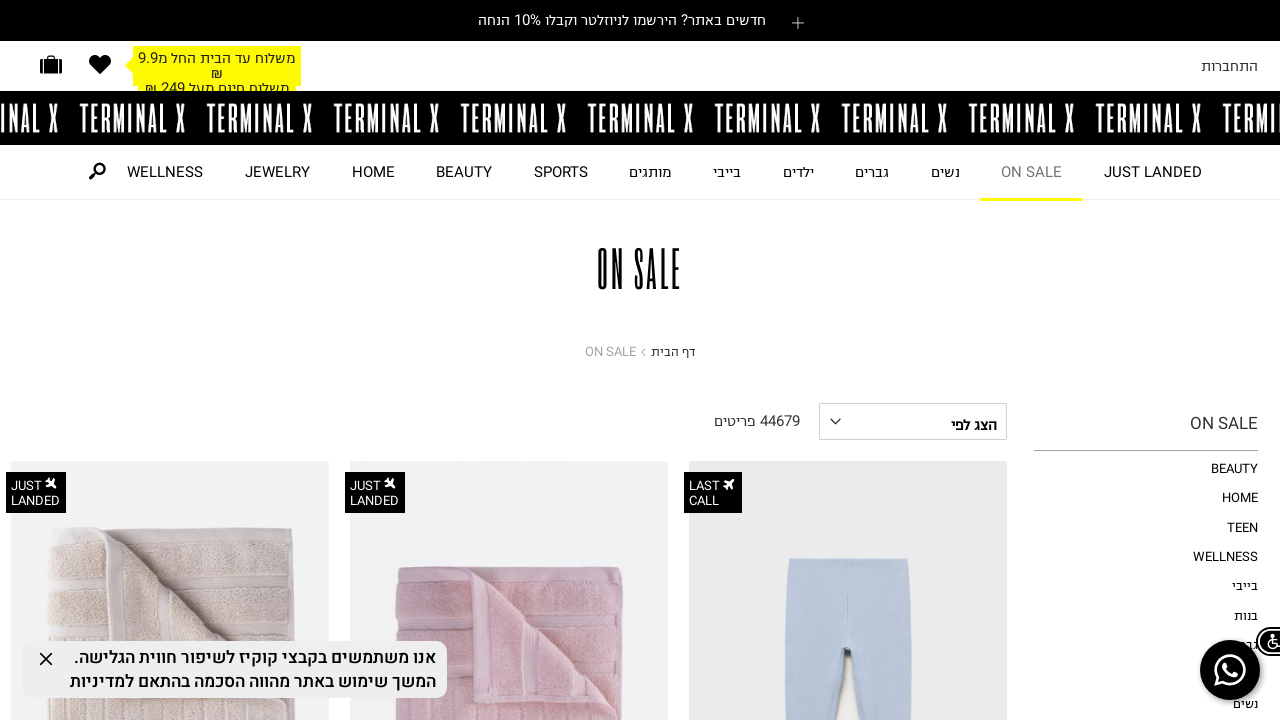

Clicked sort dropdown menu at (913, 422) on select[name='sortField']
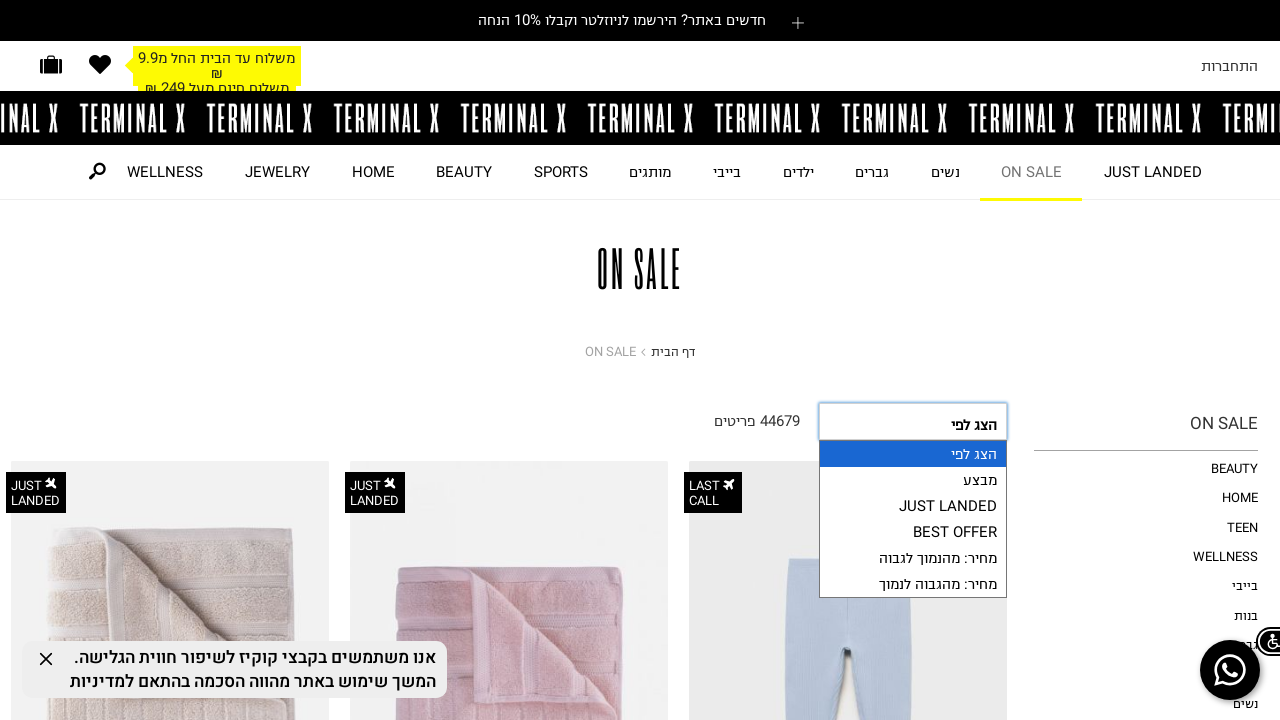

Waited 1 second for dropdown to open
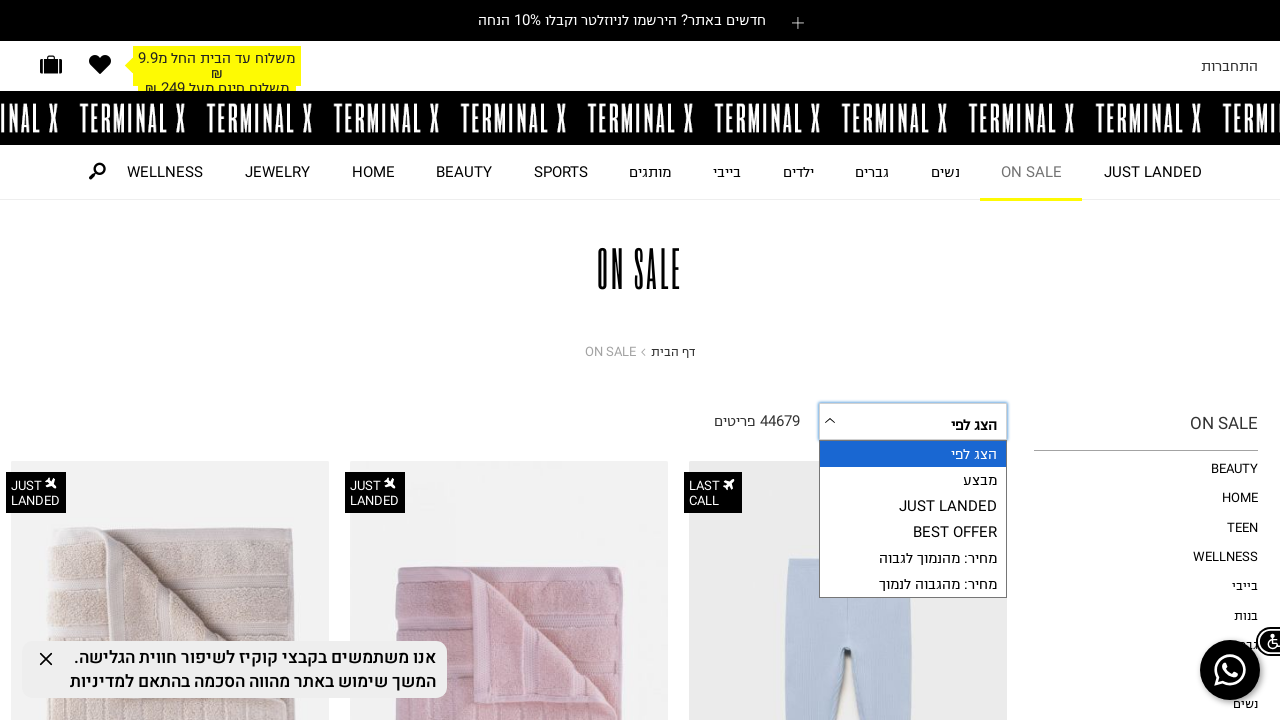

Selected 'bestsellers' option from sort dropdown on select[name='sortField']
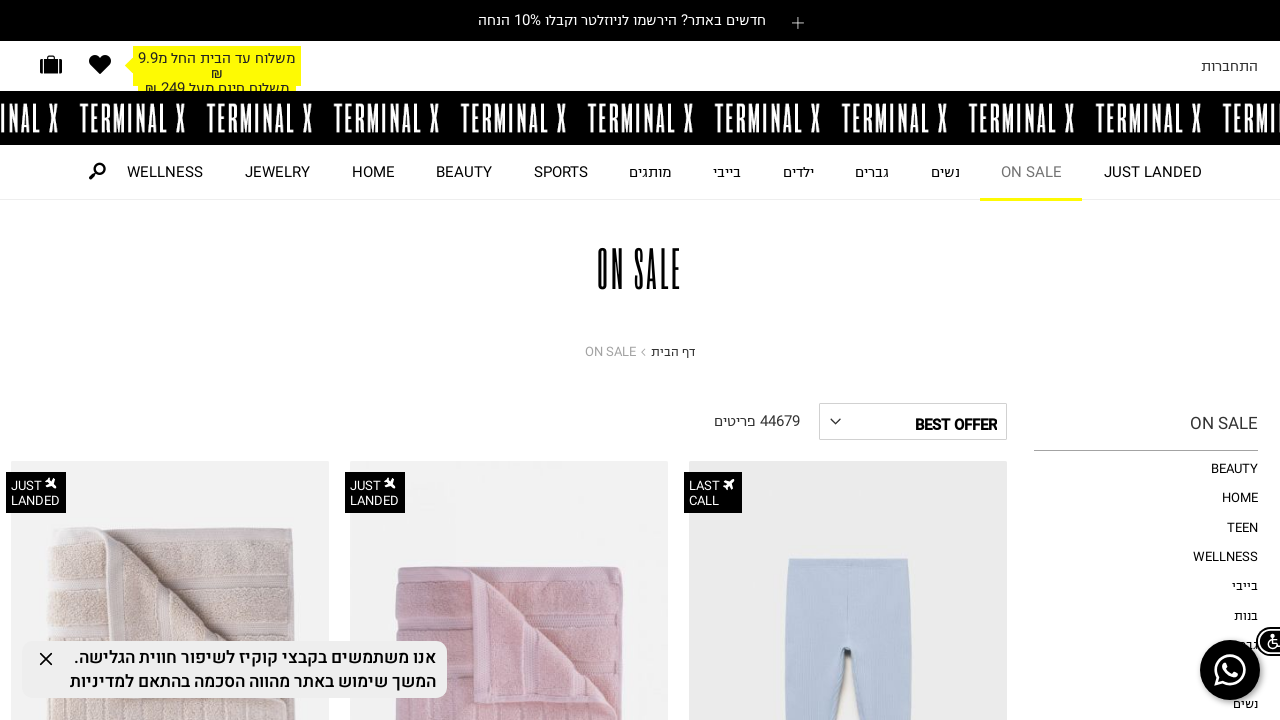

Waited 5 seconds for products to be sorted by best offer
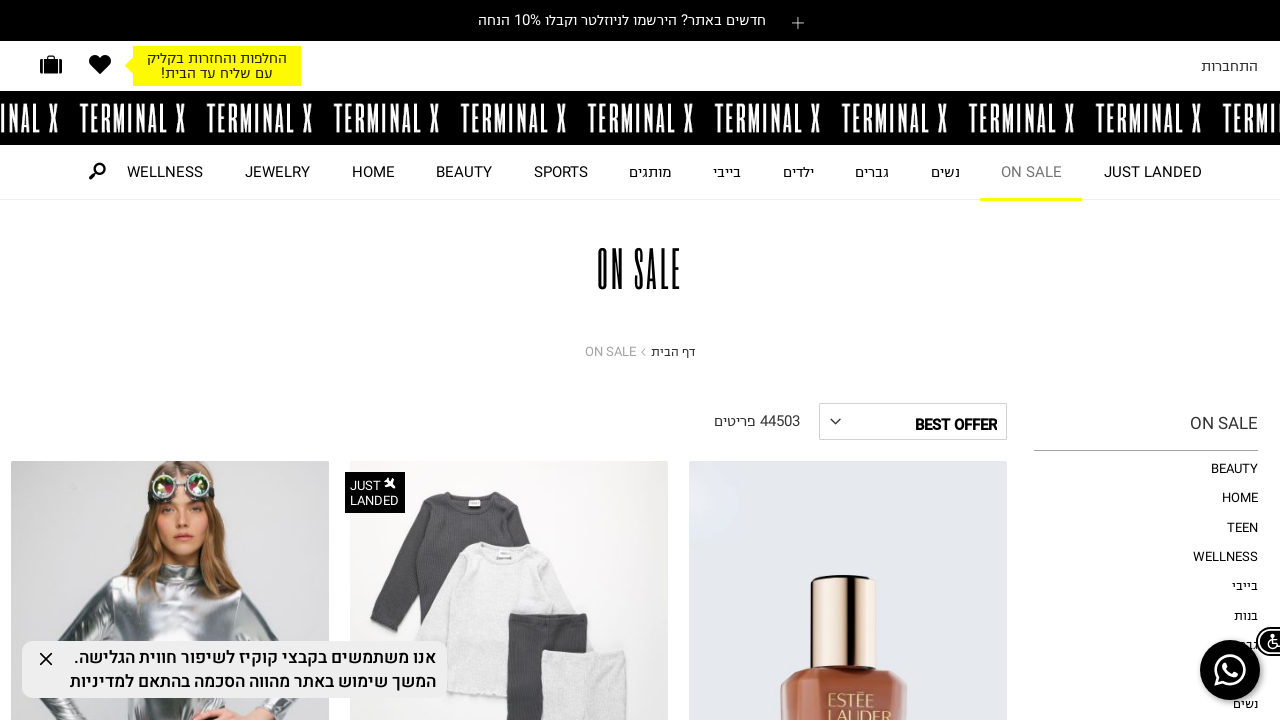

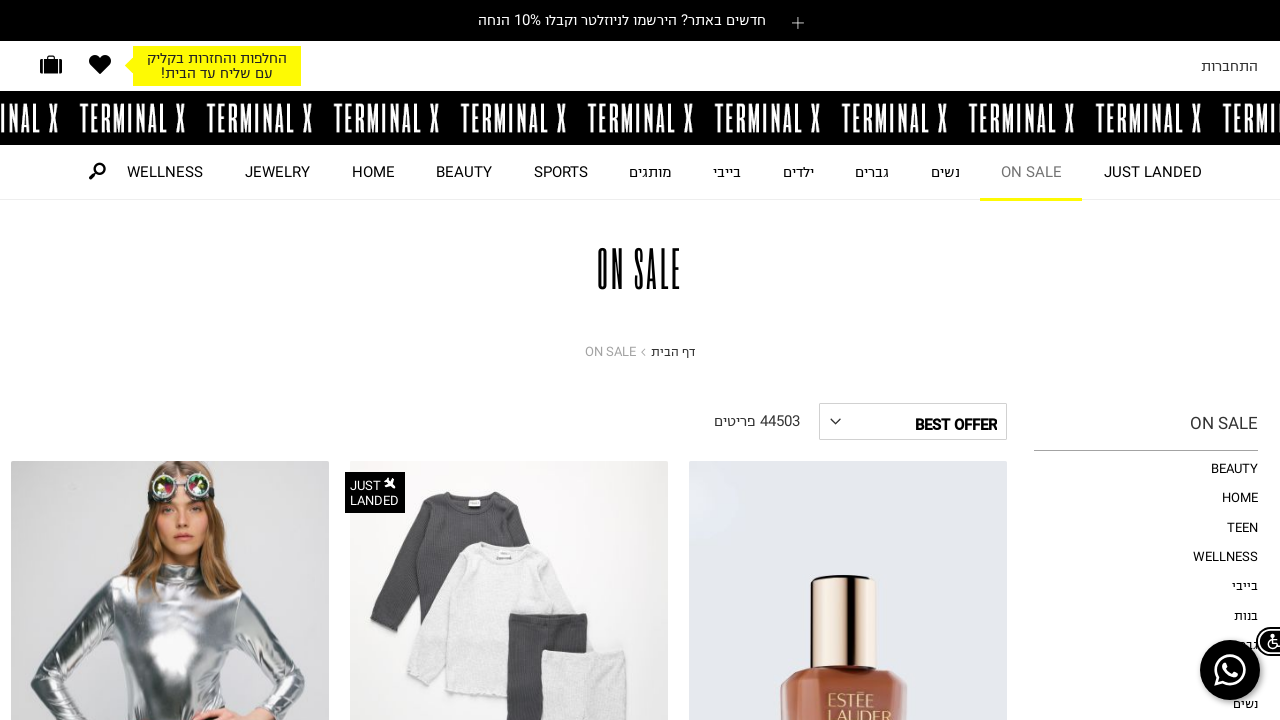